Enters a valid email in the Email input, submits the form, and verifies the output displays the entered email.

Starting URL: https://demoqa.com/elements

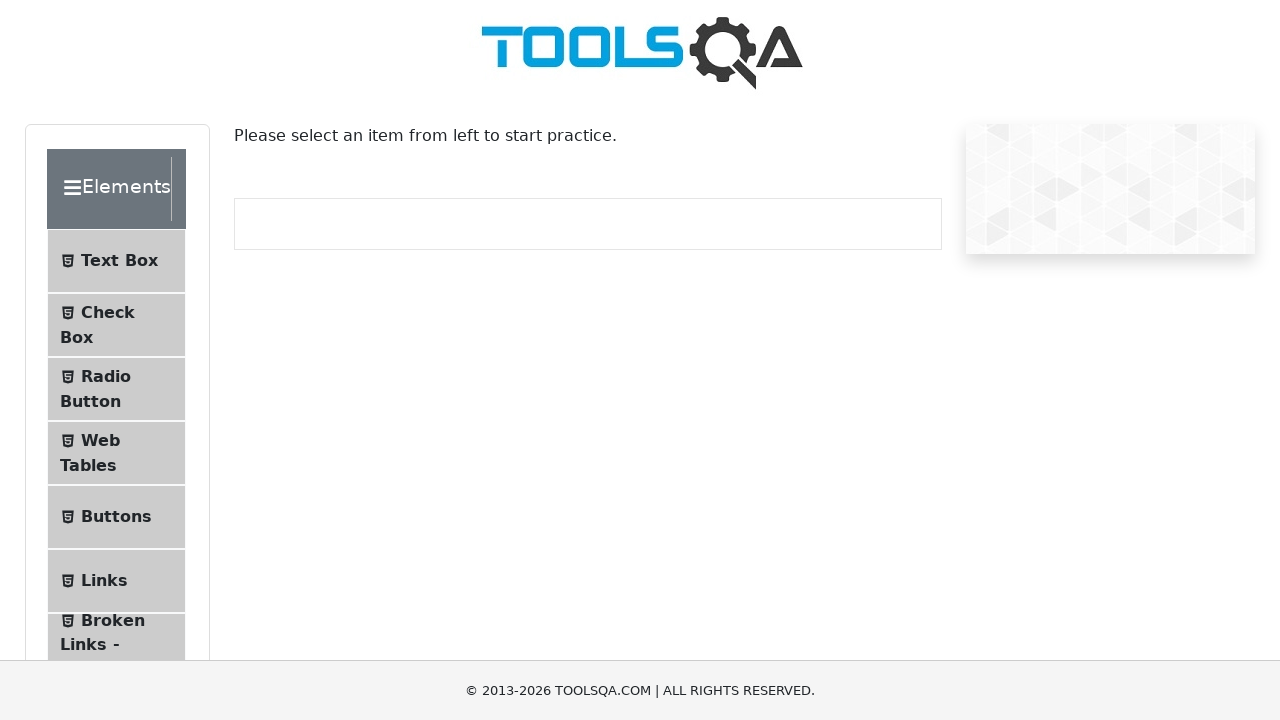

Clicked on Text Box menu item at (119, 261) on internal:text="Text Box"i
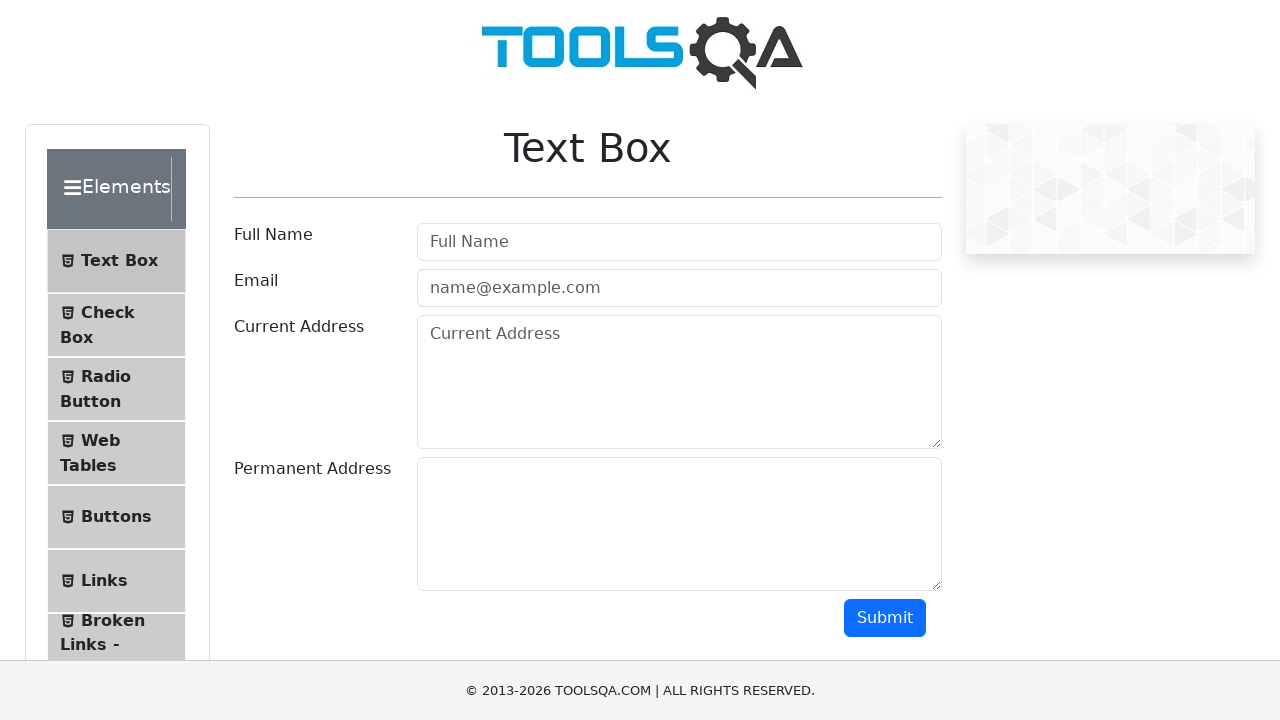

Navigated to text-box page
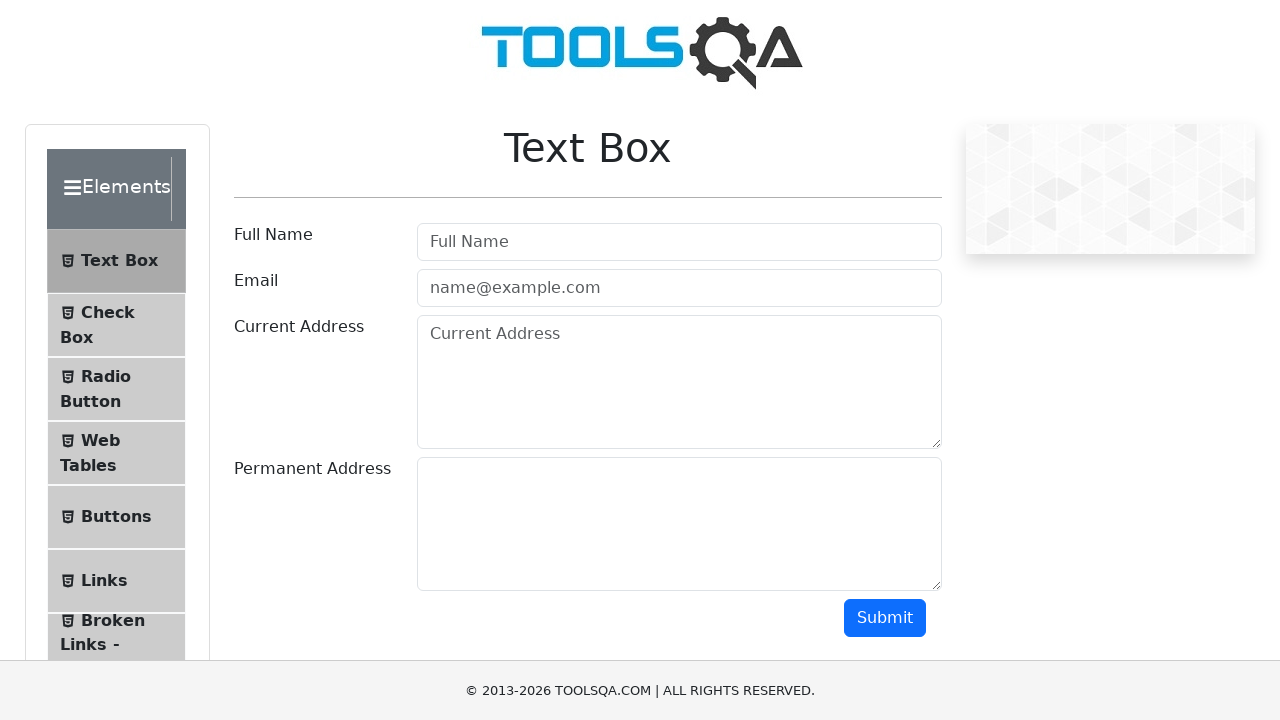

Filled email input with 'test@test.com' on internal:attr=[placeholder="name@example.com"i]
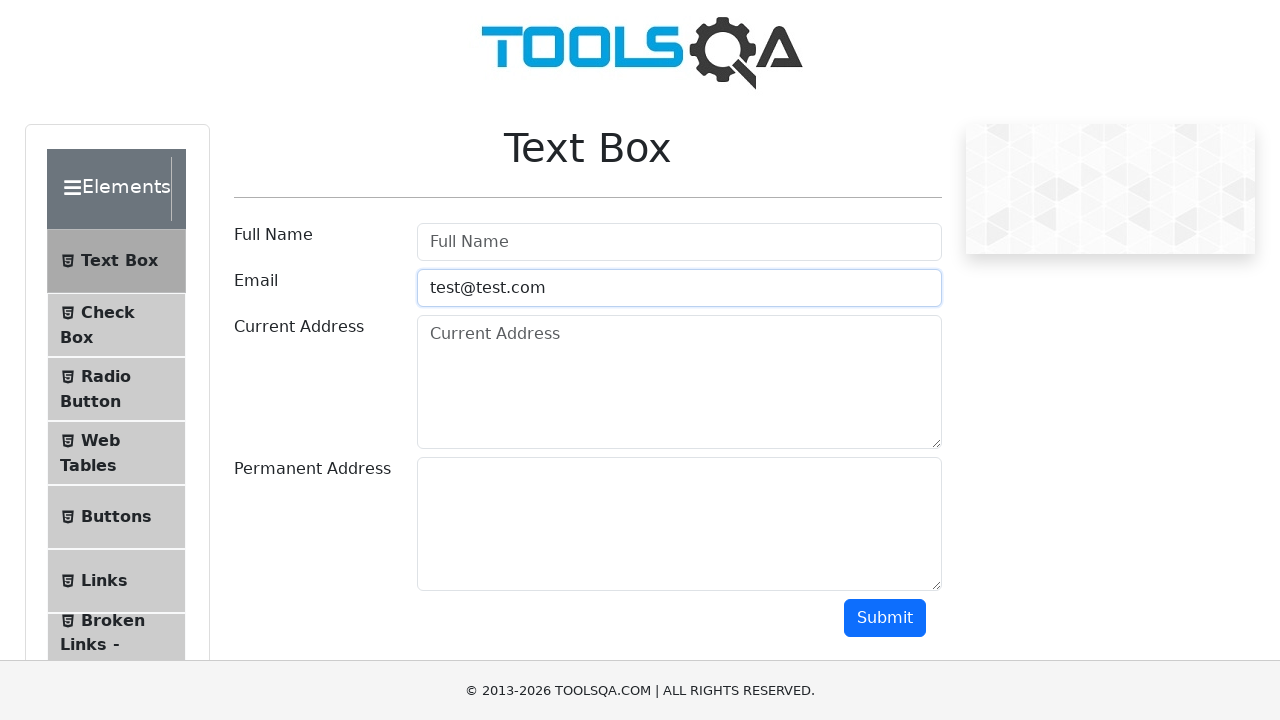

Clicked Submit button at (885, 618) on internal:role=button[name="Submit"i]
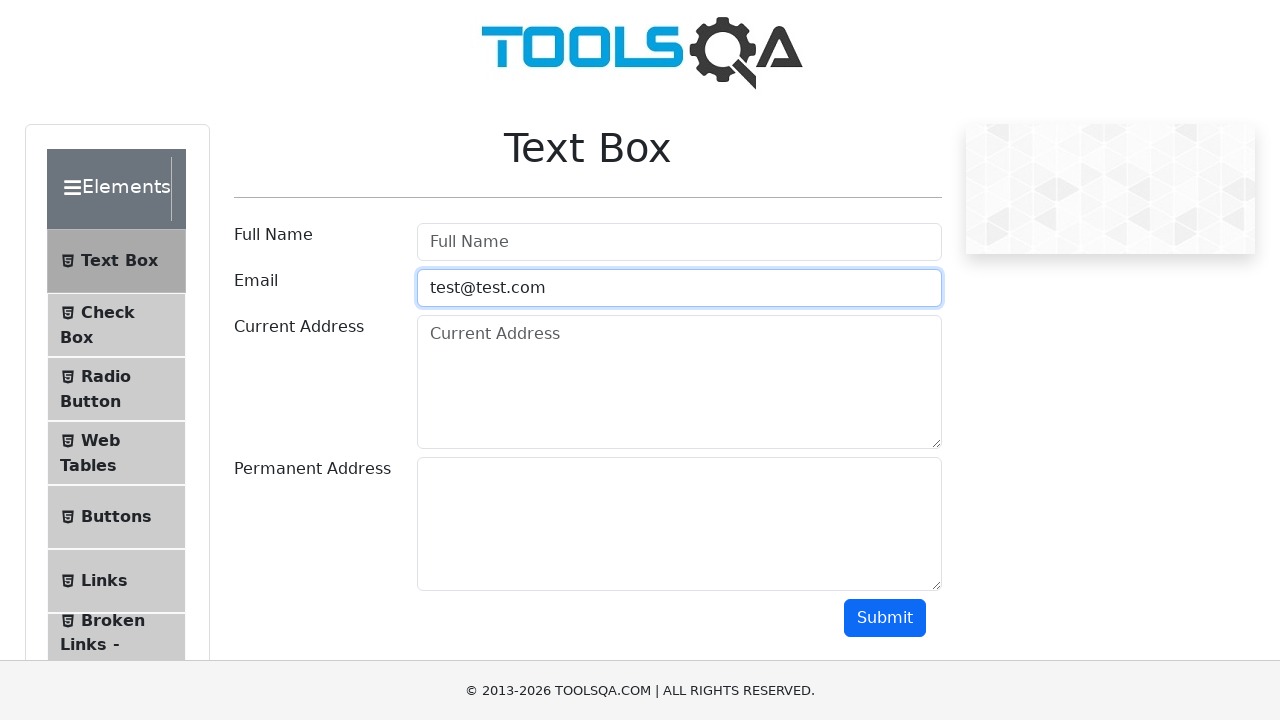

Verified email output displays 'Email:test@test.com'
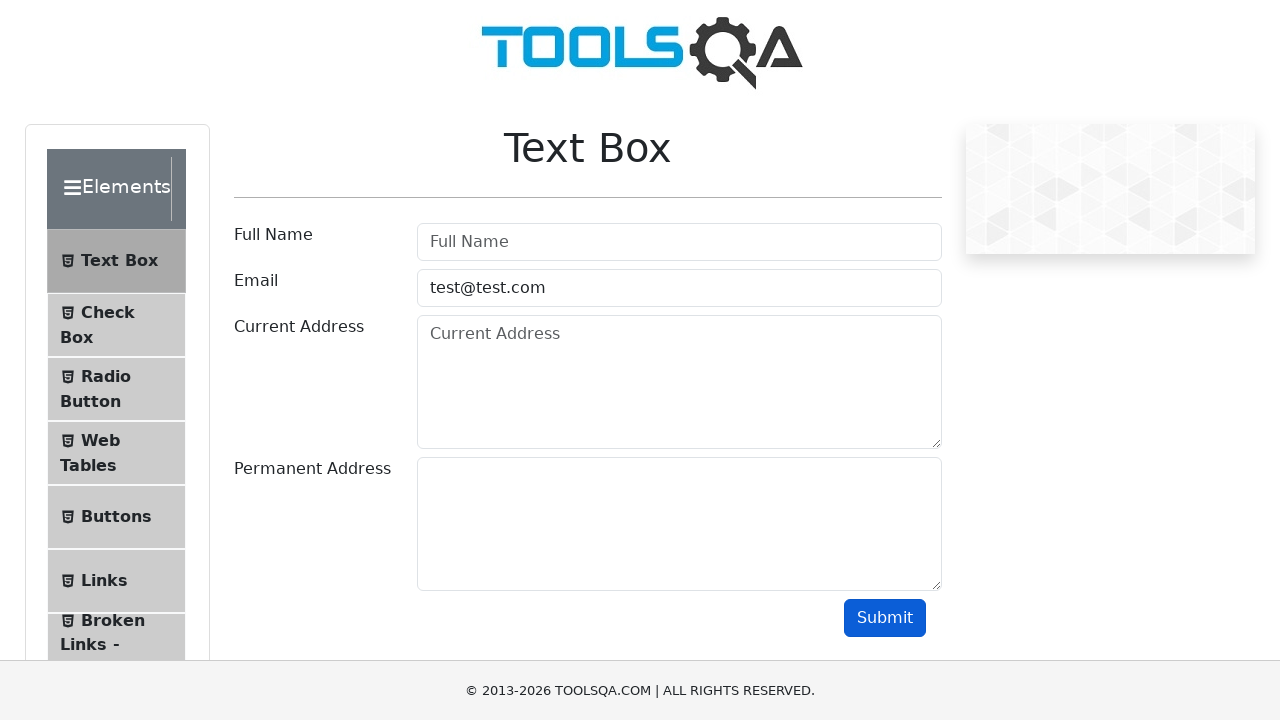

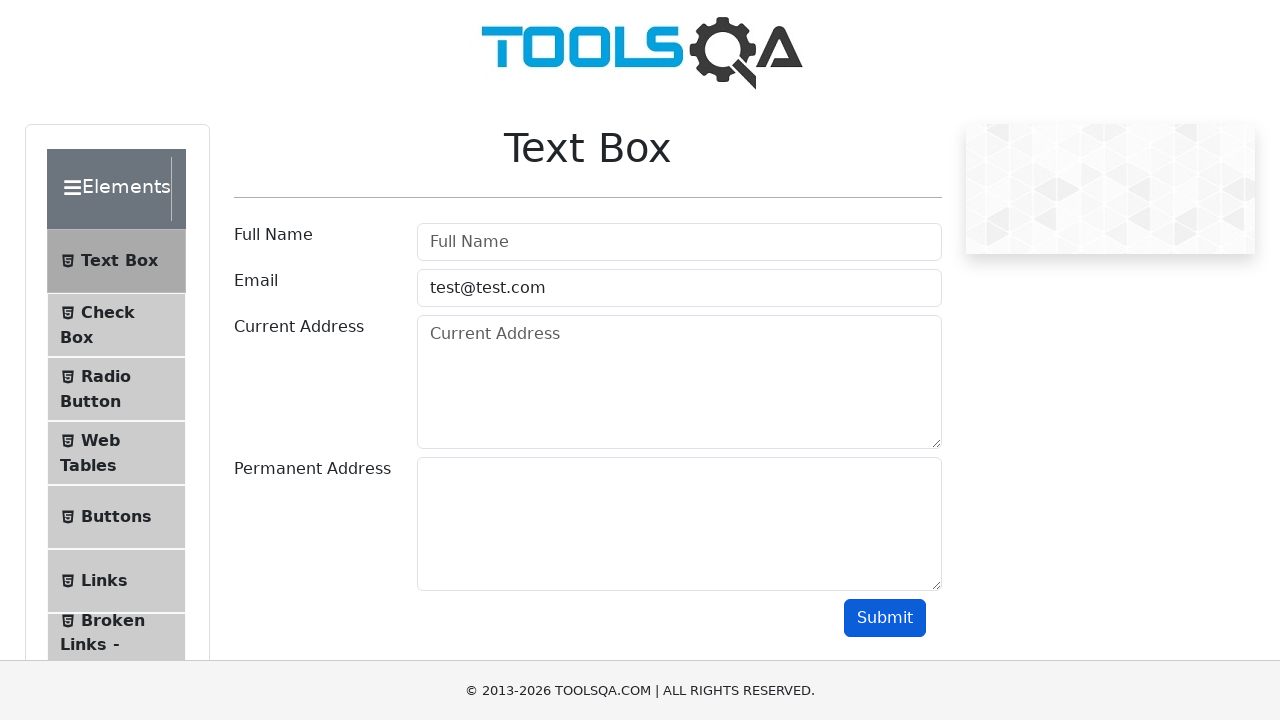